Navigates to the OrangeHRM demo site and clicks on the "OrangeHRM, Inc" link (company branding link), which likely opens the company's main website.

Starting URL: https://opensource-demo.orangehrmlive.com/

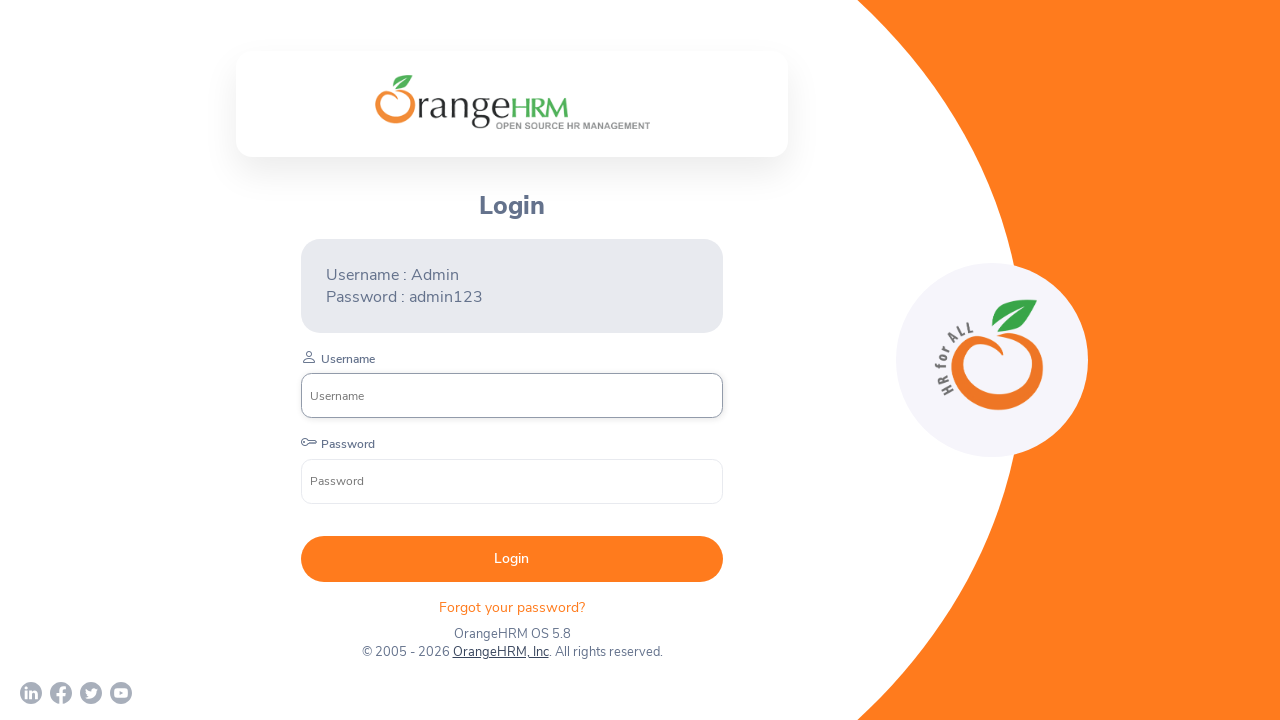

Waited for OrangeHRM demo site to fully load (networkidle)
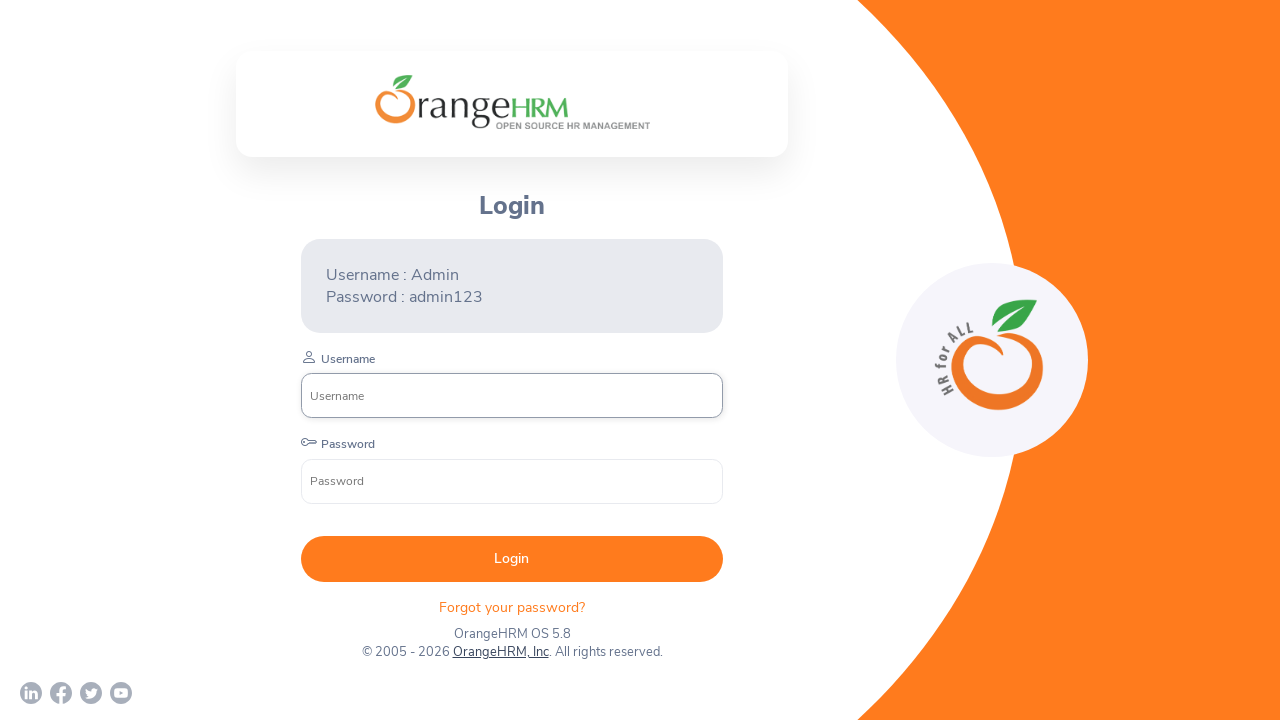

Clicked on the OrangeHRM, Inc company branding link at (500, 652) on text=OrangeHRM, Inc
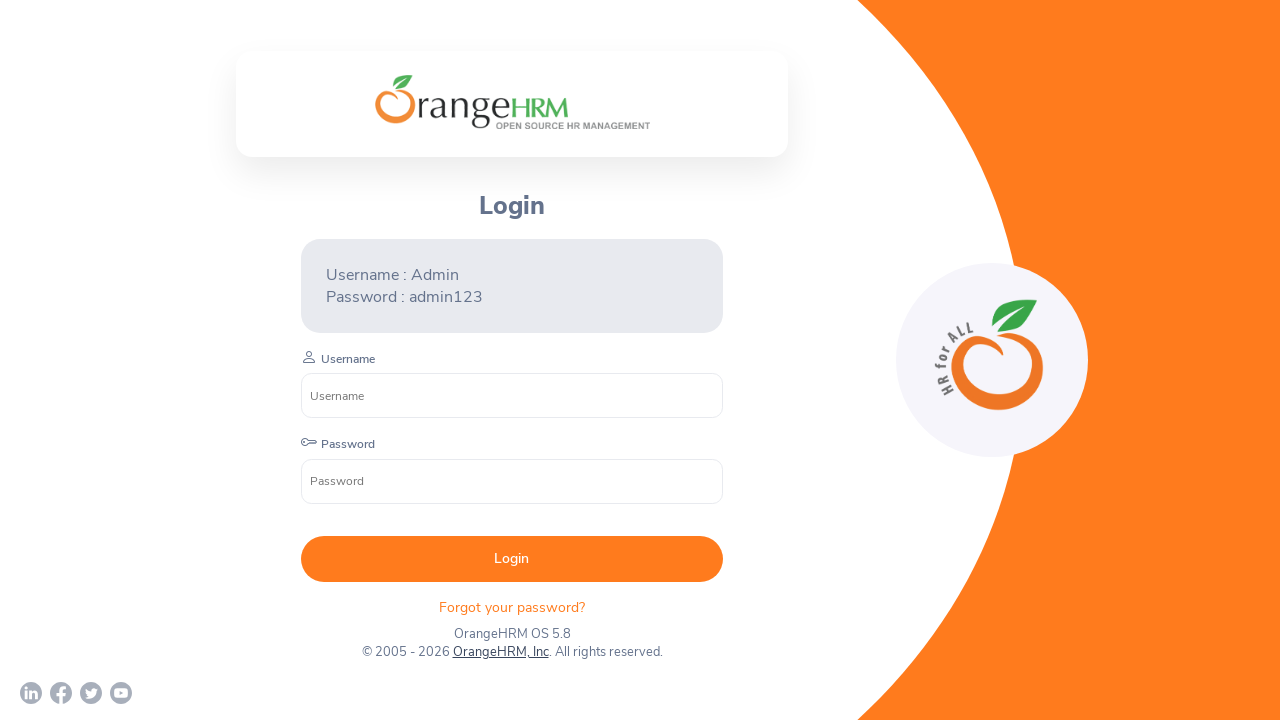

Waited for navigation to complete after clicking company link
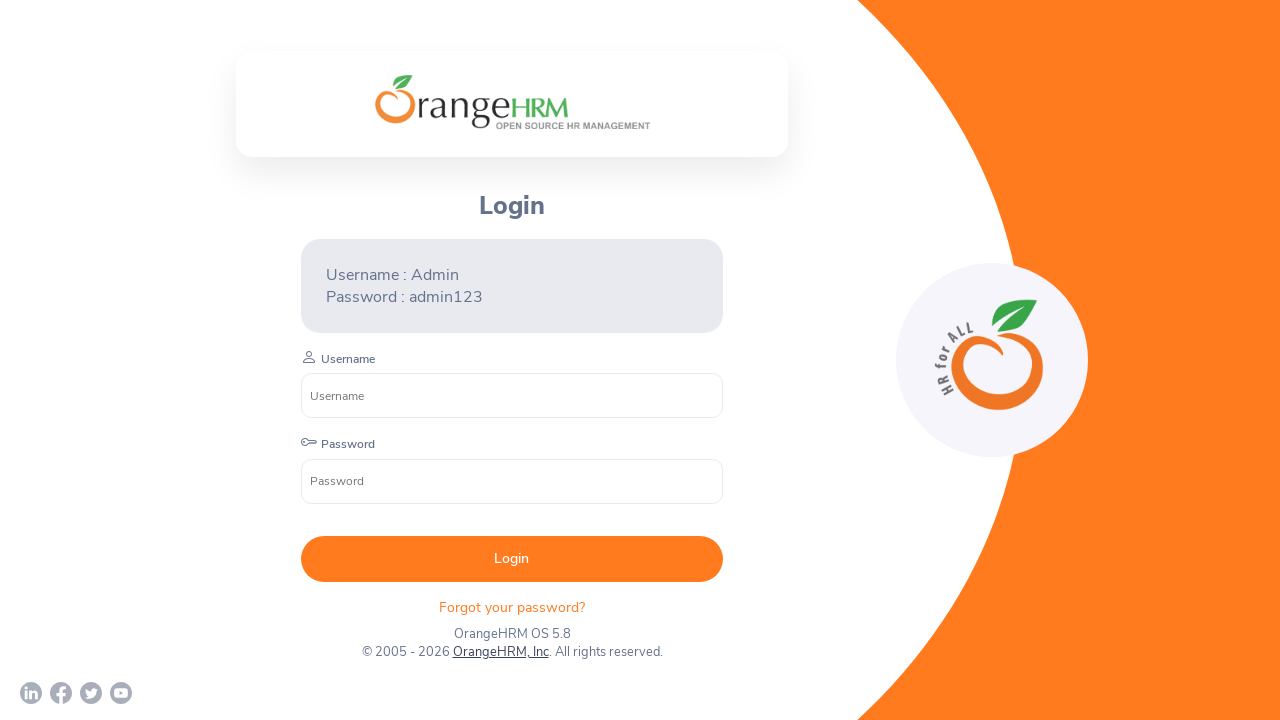

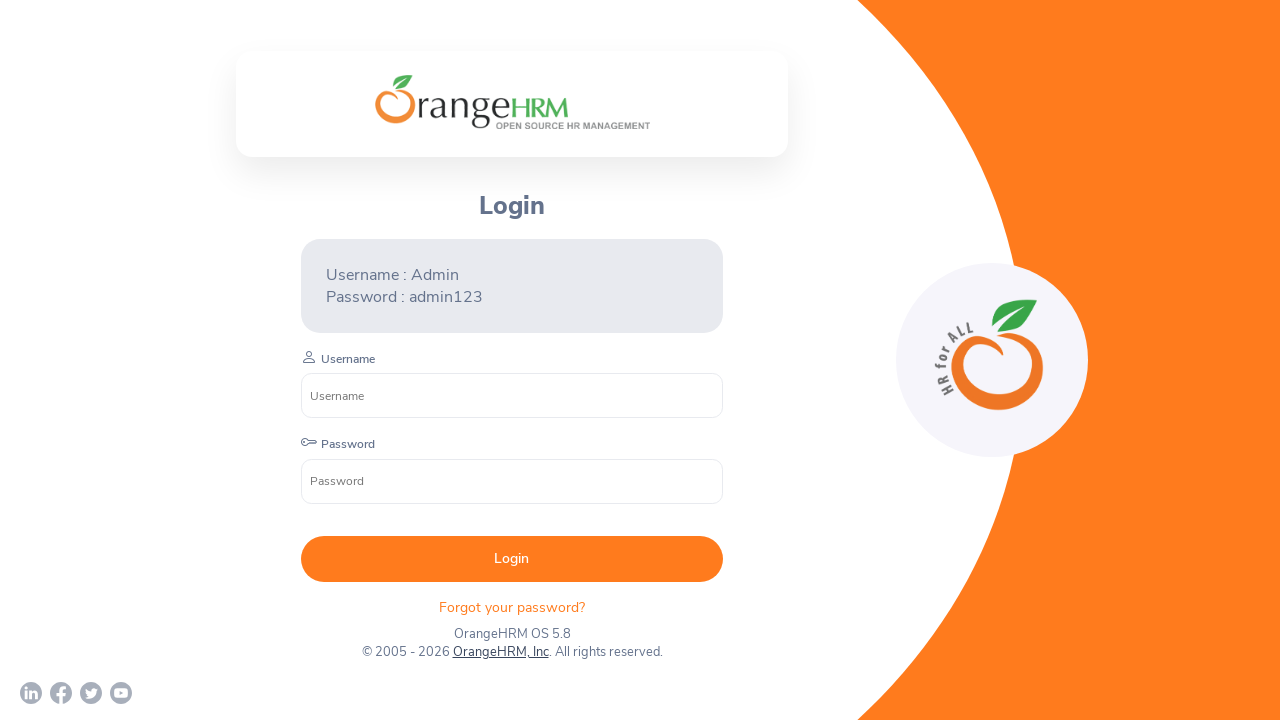